Navigates to Coffee Bean Korea store locator page and opens a specific store's details popup by executing JavaScript

Starting URL: https://www.coffeebeankorea.com/store/store.asp

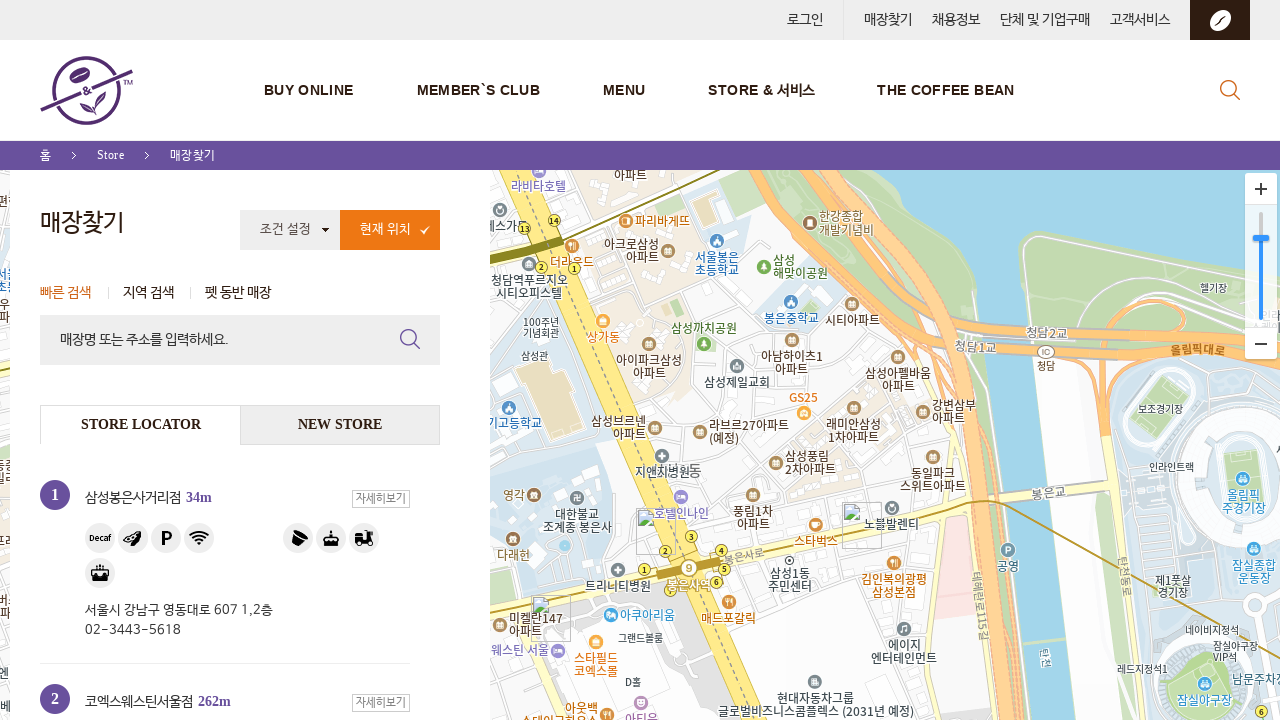

Executed JavaScript to open store details popup for store ID 31
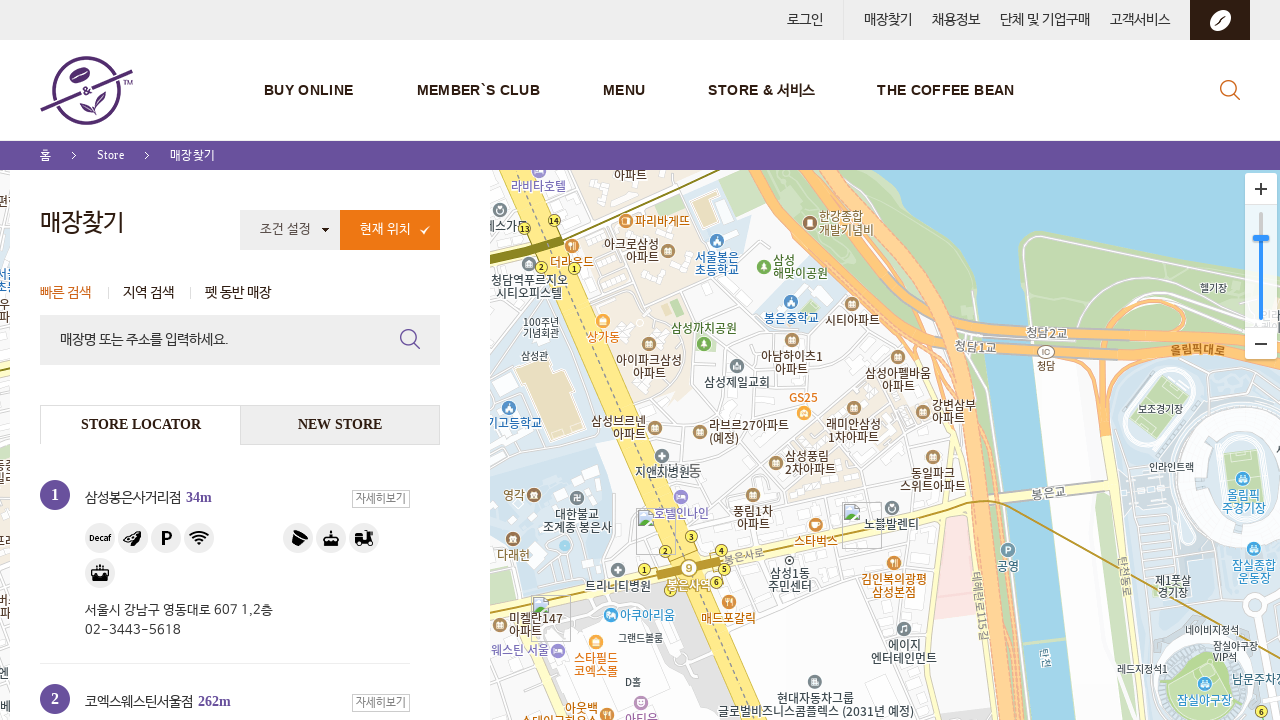

Waited 1000ms for popup content to load
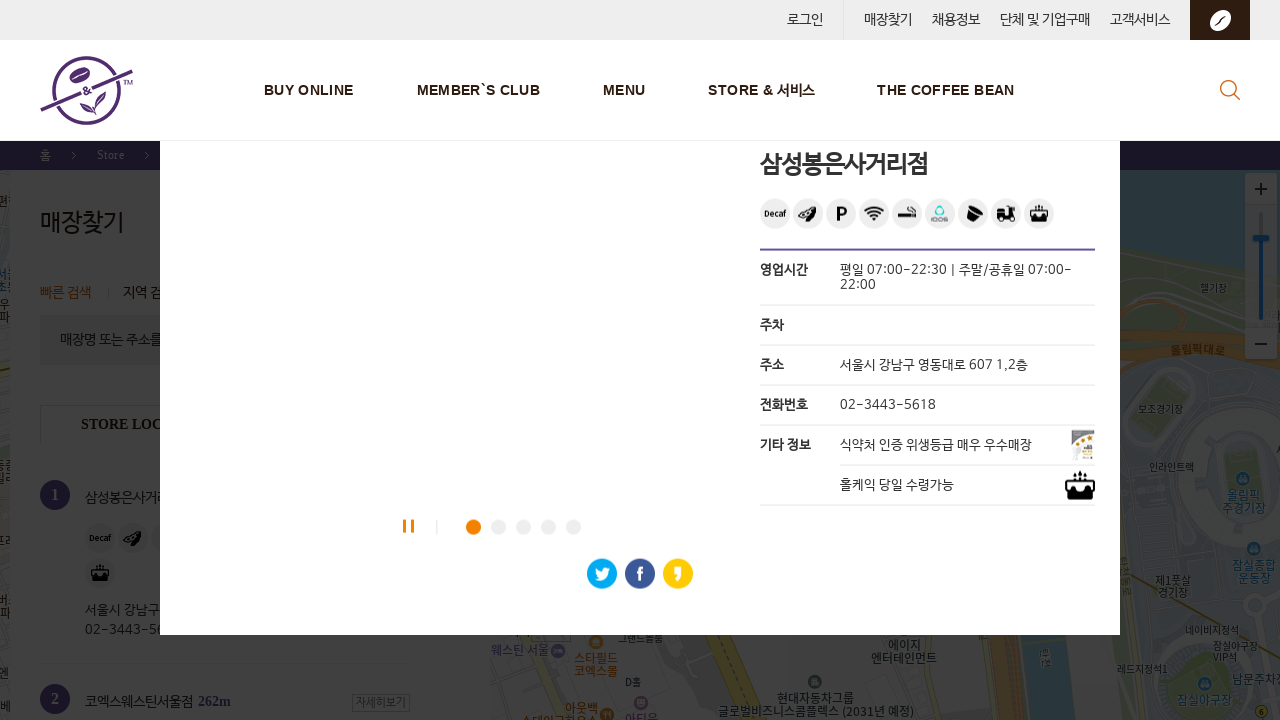

Store information heading became visible
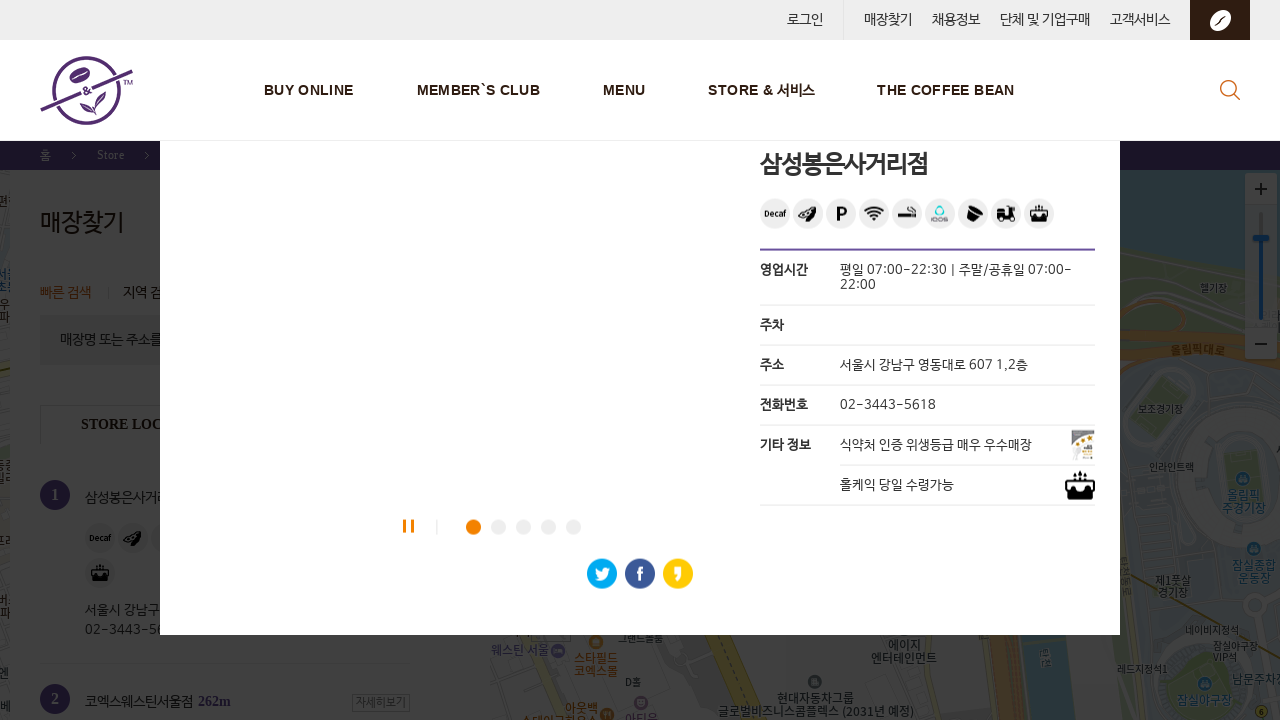

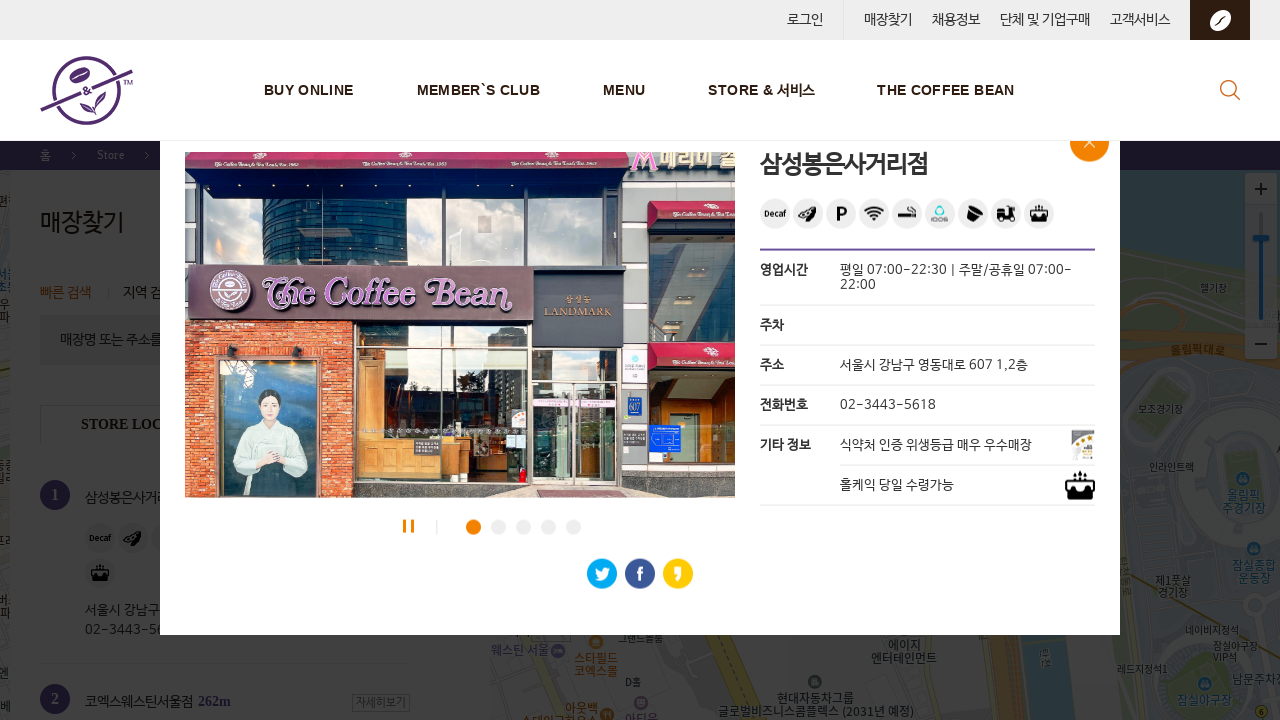